Tests two value fields by entering non-numeric text values and clicking get total button

Starting URL: https://www.lambdatest.com/selenium-playground/simple-form-demo

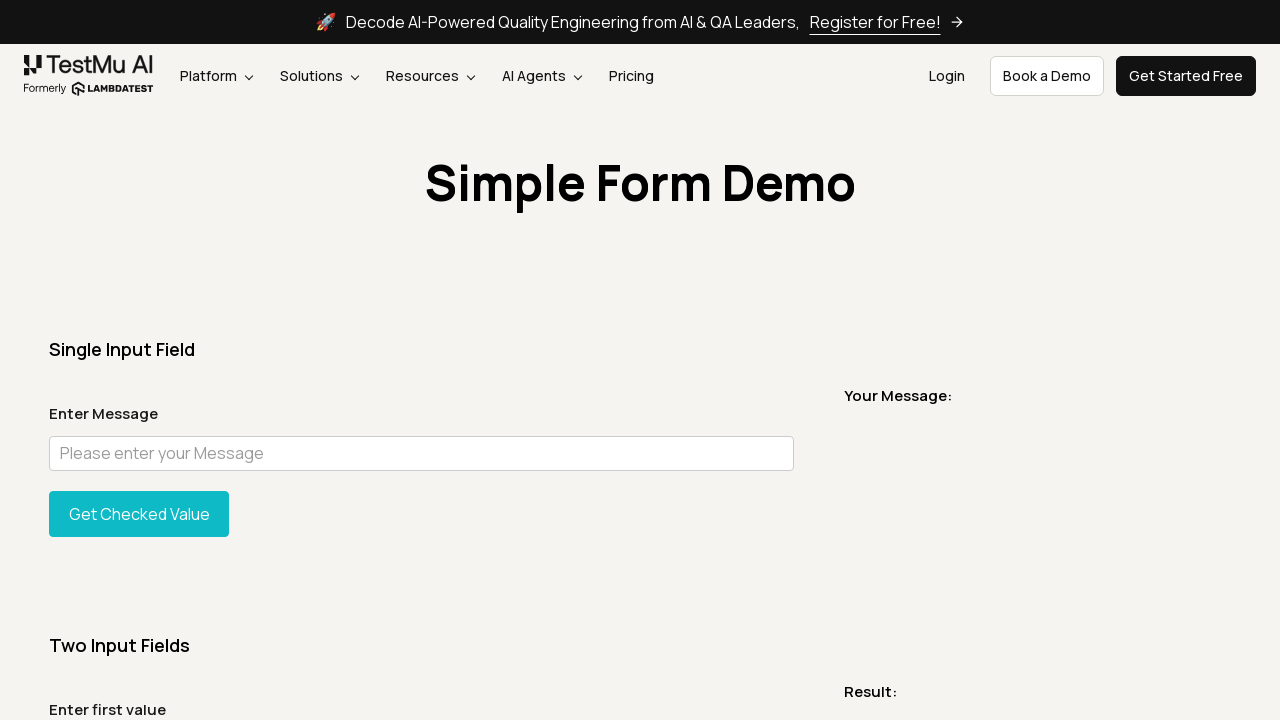

Entered non-numeric value 'Test' in first sum field on #sum1
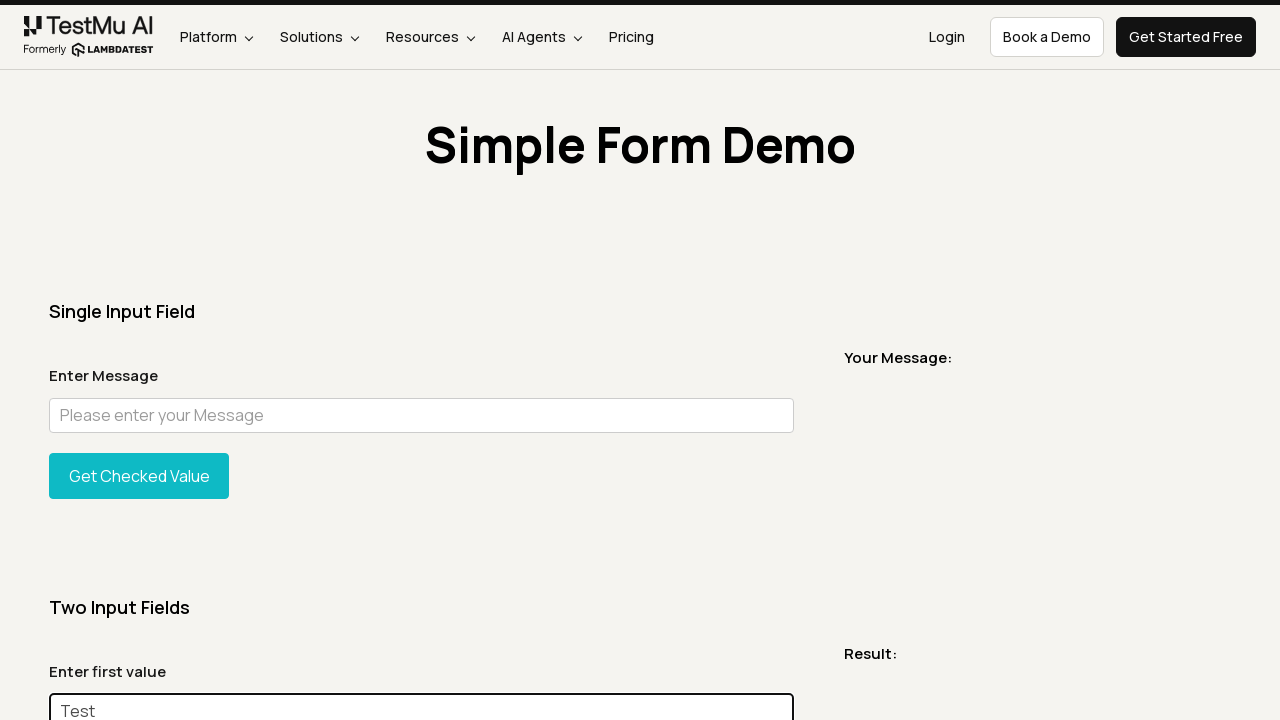

Entered non-numeric value 'Test' in second sum field on #sum2
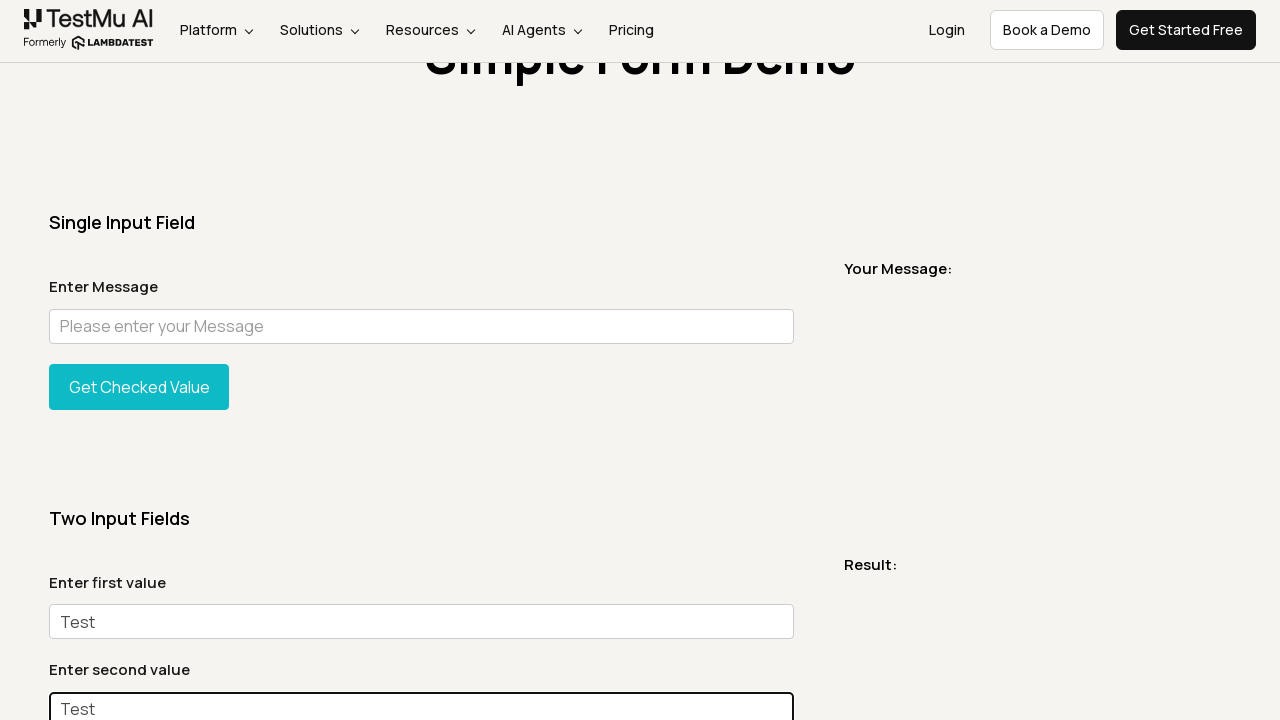

Clicked get total button at (139, 360) on xpath=//*[@id='gettotal']/button
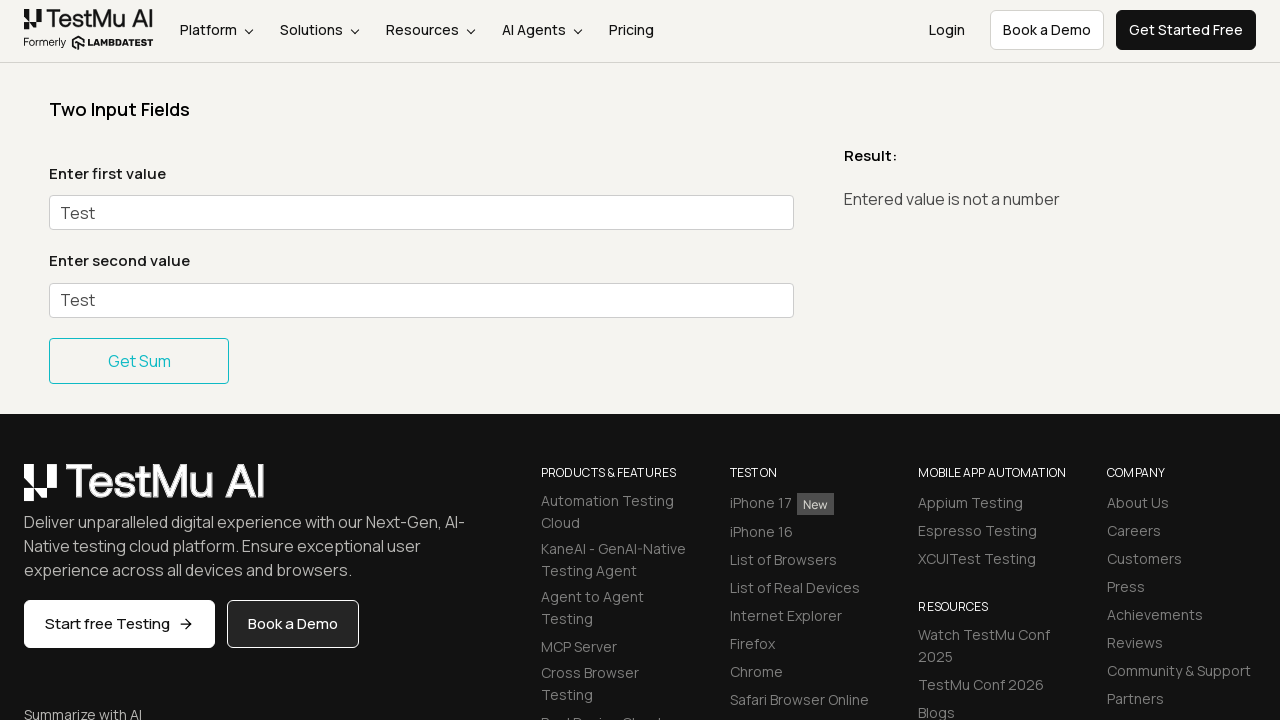

Result message appeared after clicking get total
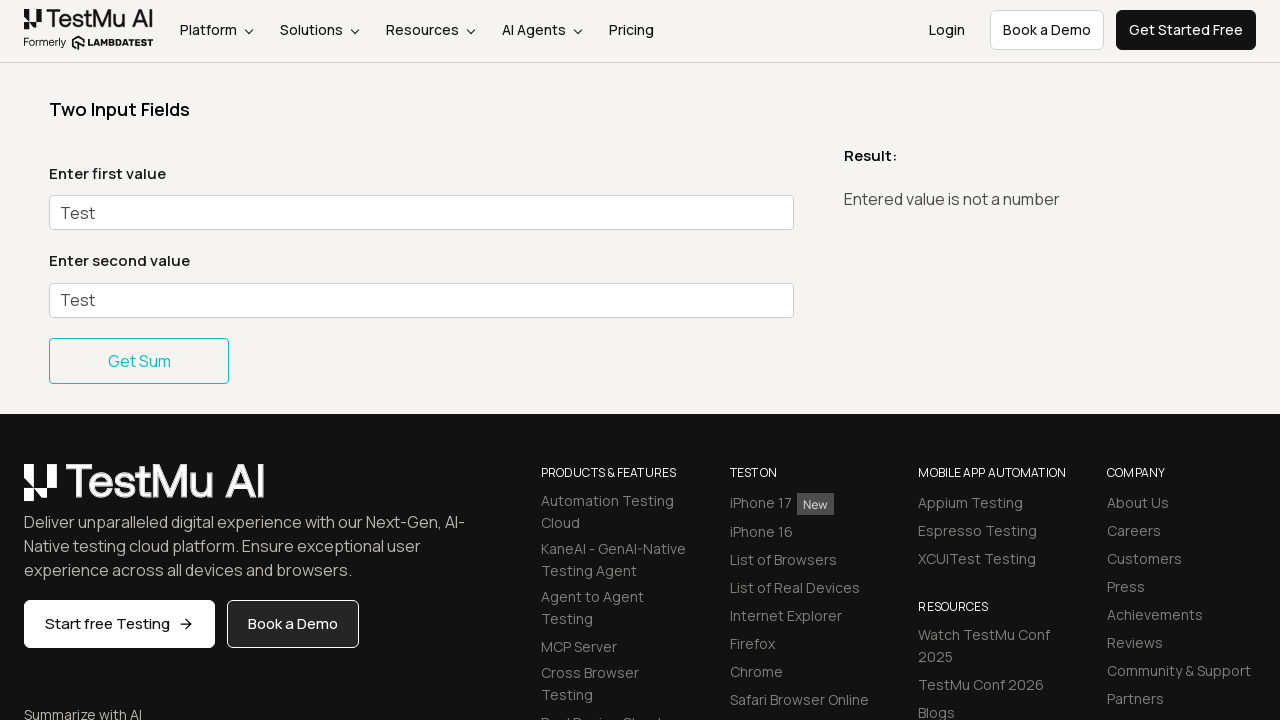

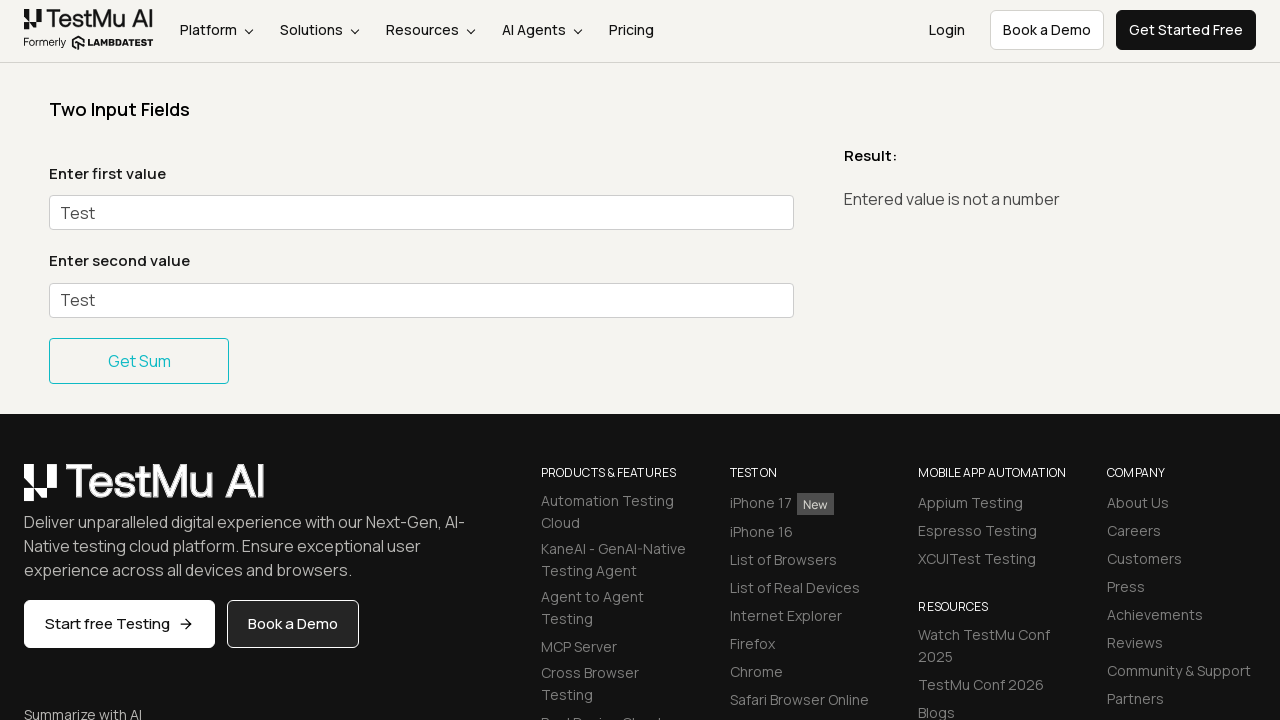